Tests job posting functionality by filling out a job posting form with title, description, email, company name and submitting it

Starting URL: https://alchemy.hguy.co/jobs/

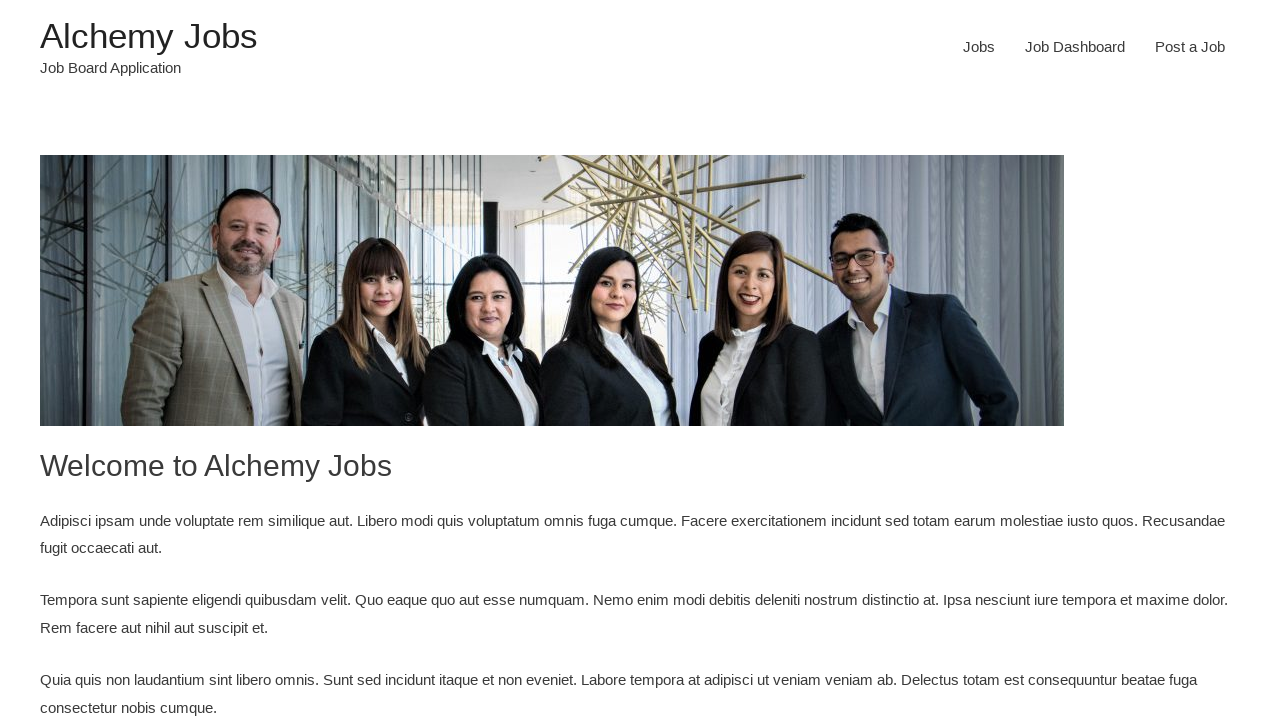

Clicked 'Post a Job' link at (1190, 47) on xpath=//a[@href='https://alchemy.hguy.co/jobs/post-a-job/'][contains(.,'Post a J
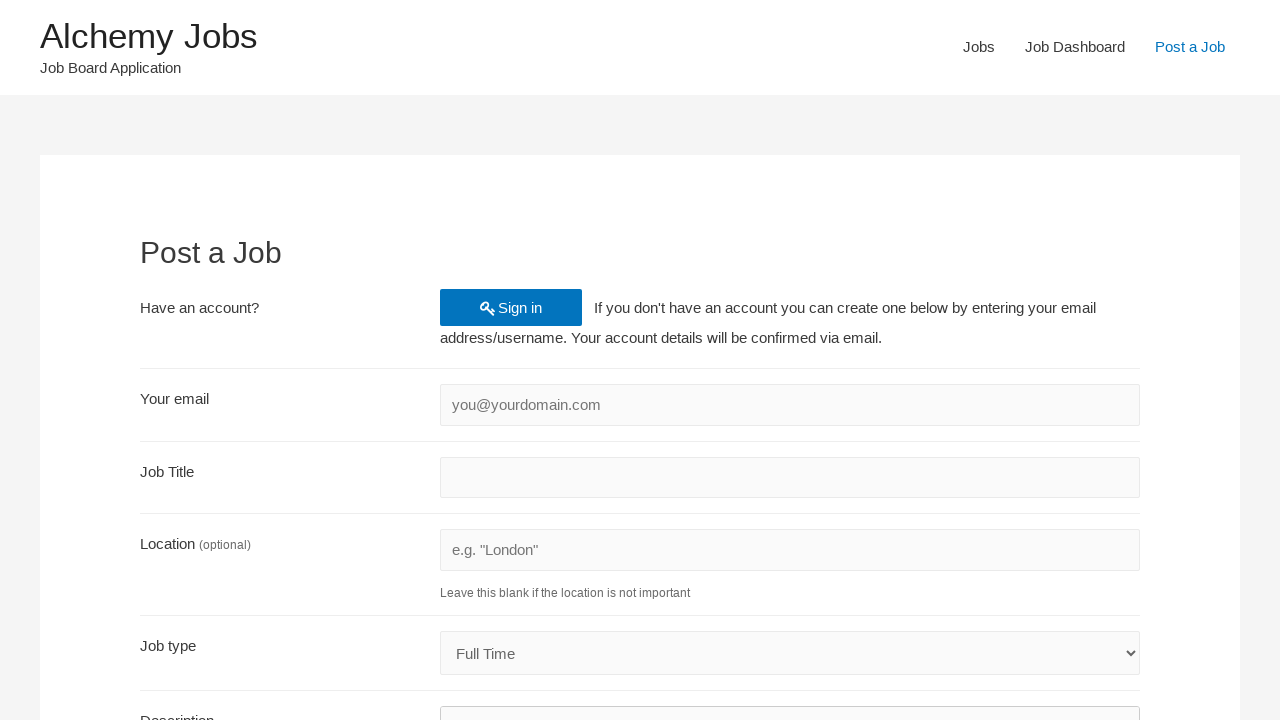

Filled email field with 'testuser456@example.com' on //input[contains(@id,'create_account_email')]
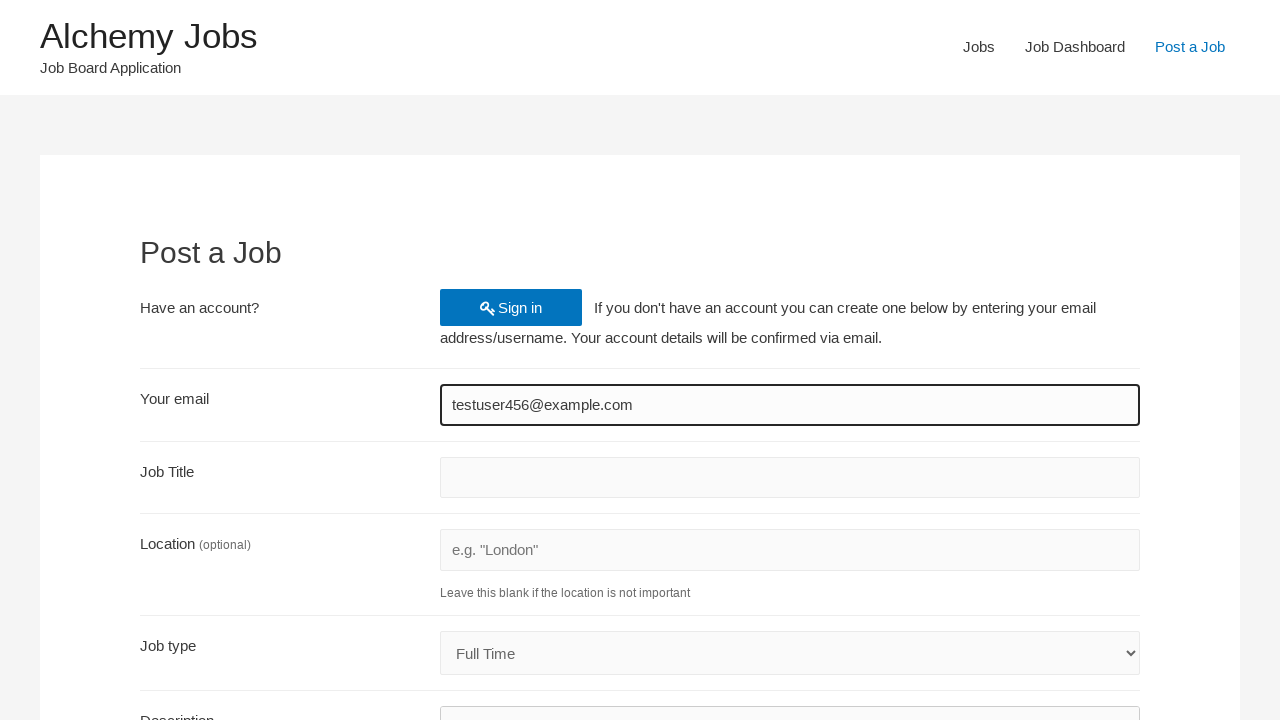

Filled job title field with 'Quality Assurance Engineer' on //input[contains(@id,'job_title')]
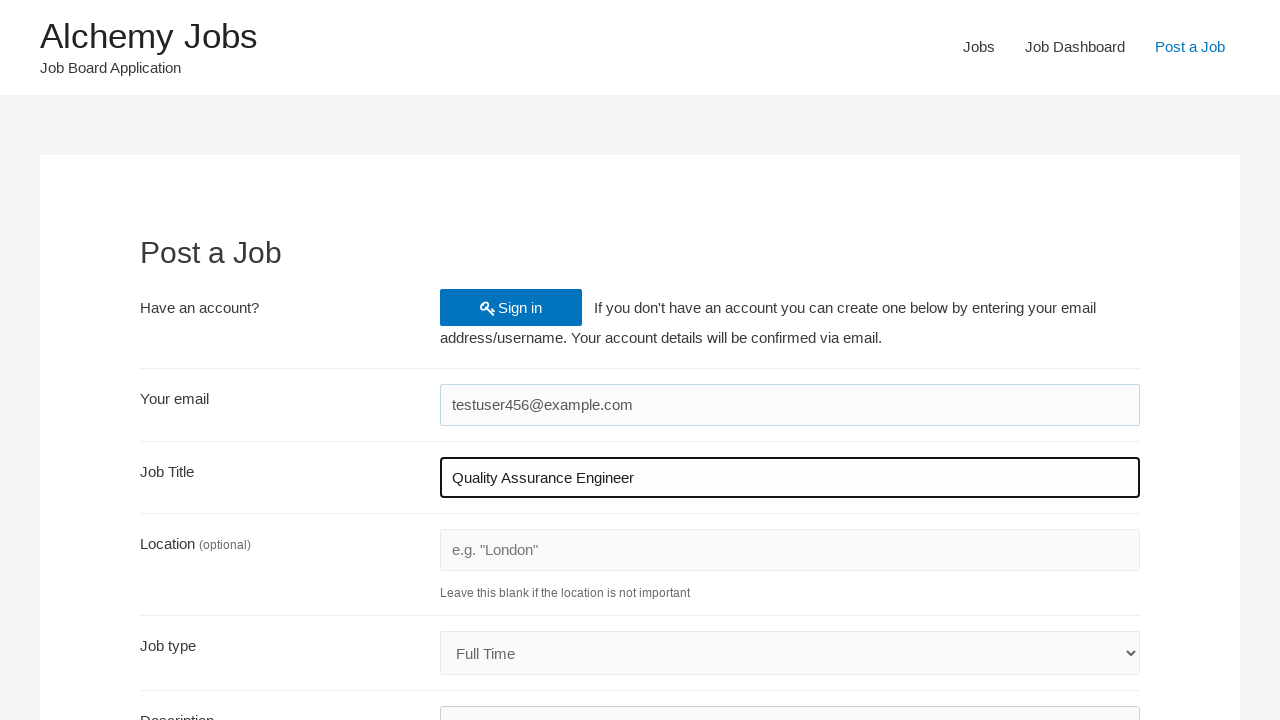

Clicked Description label to focus at (285, 705) on xpath=//label[text()='Description']
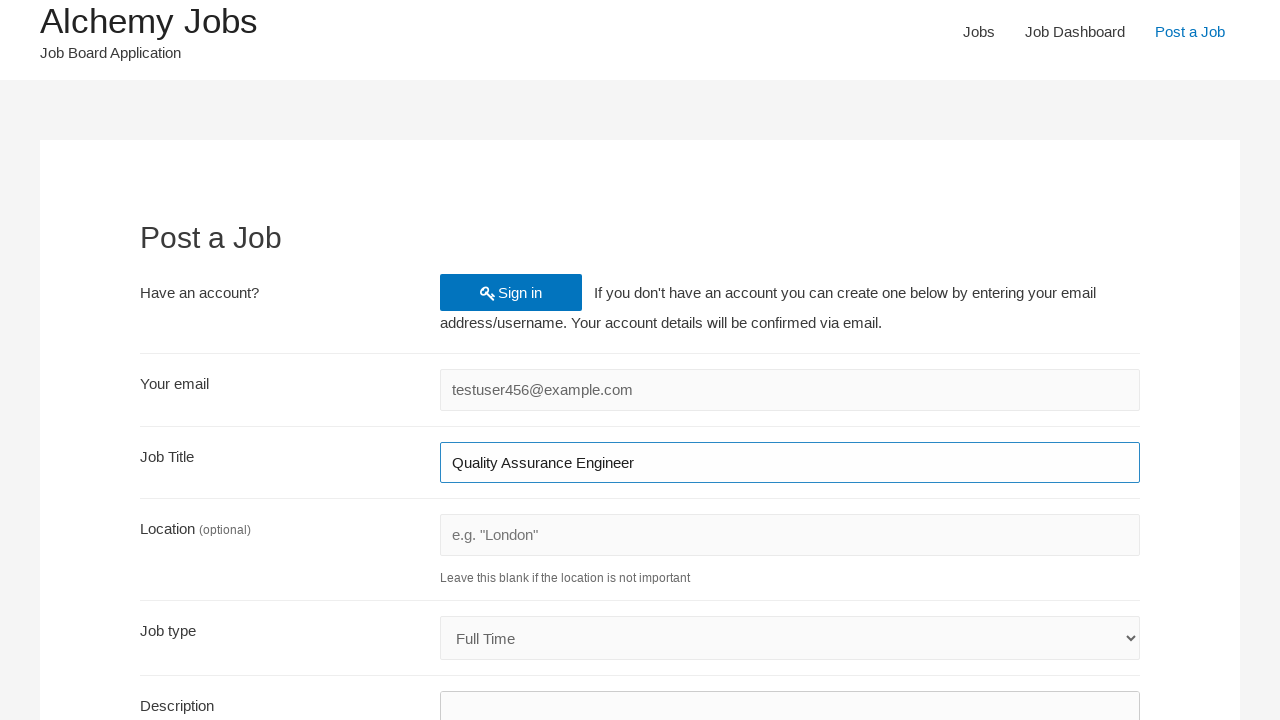

Filled job description in iframe with QA Engineer job details on #job_description_ifr >> internal:control=enter-frame >> body
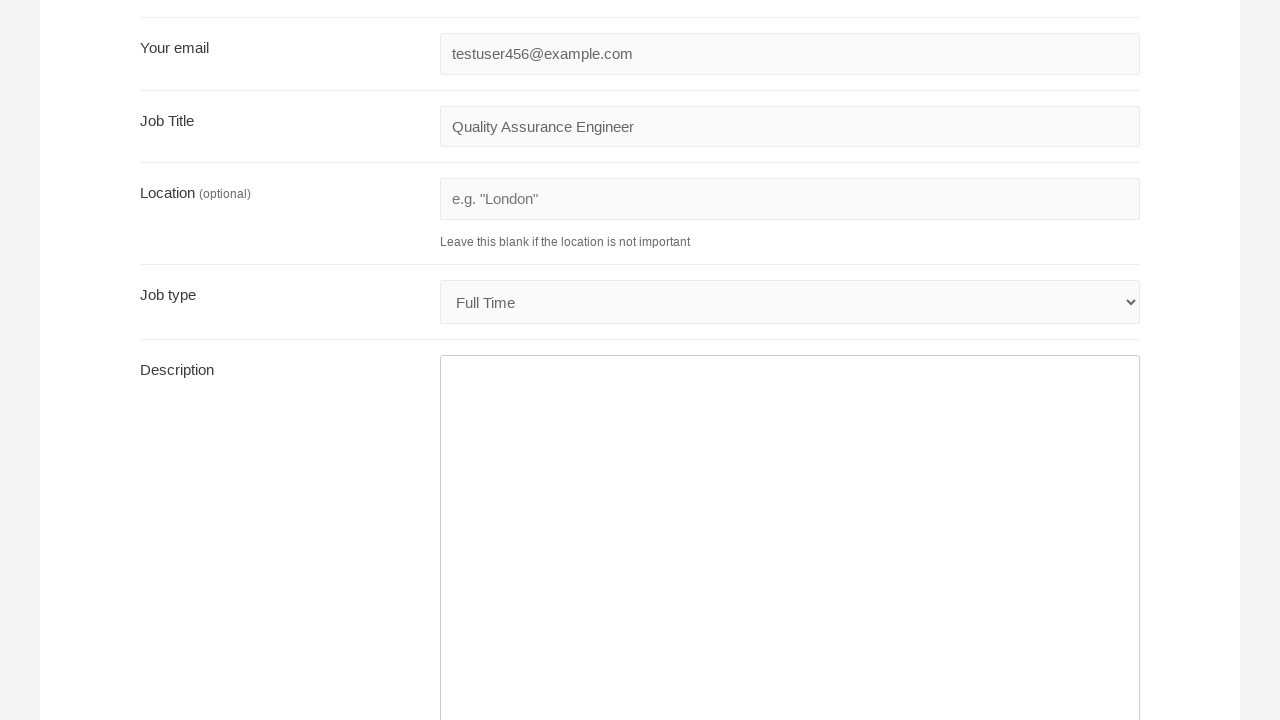

Filled application email field with 'hr.department@techcorp.com' on //input[contains(@id,'application')]
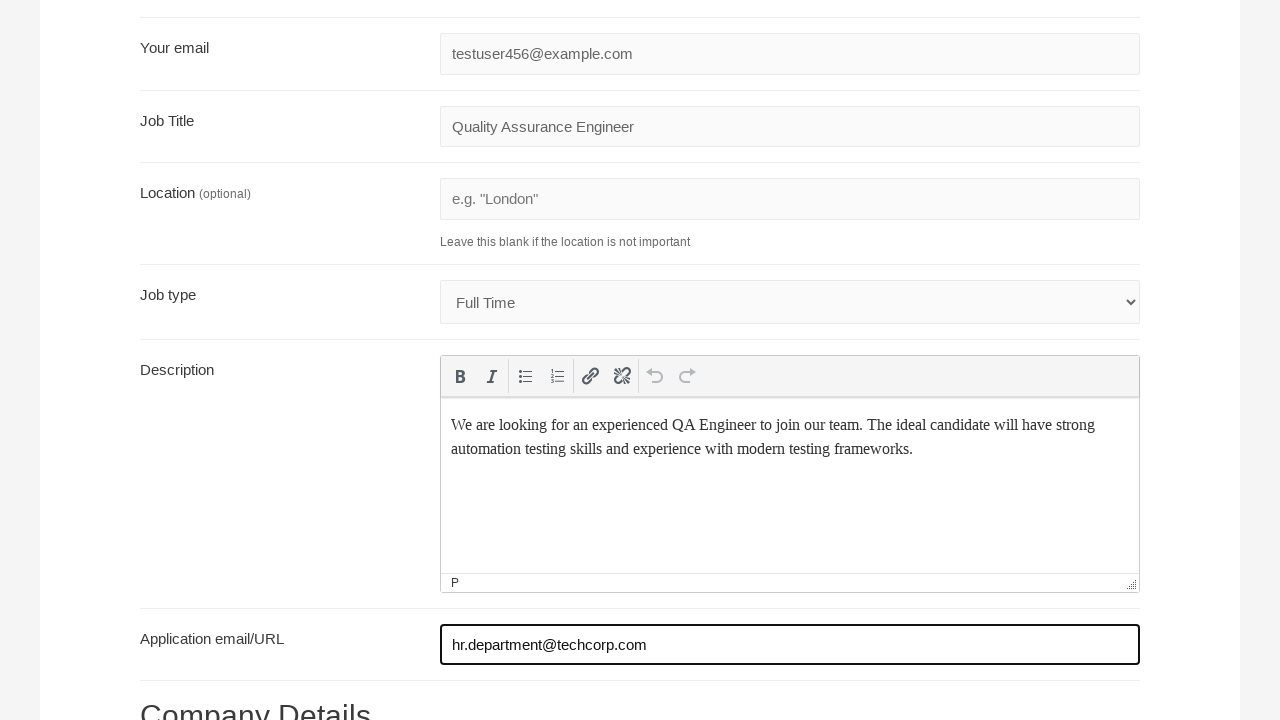

Filled company name field with 'TechCorp Solutions' on //input[contains(@id,'company_name')]
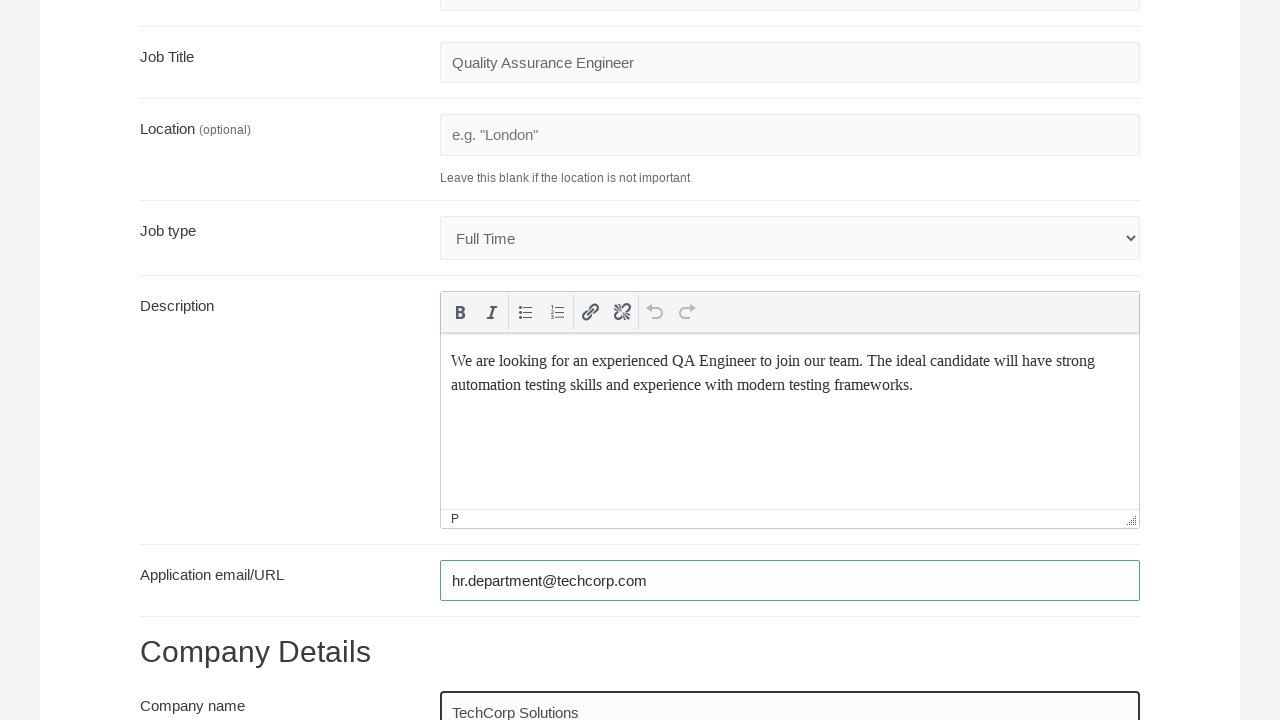

Clicked submit button to post job at (207, 532) on xpath=//input[contains(@name,'submit_job')]
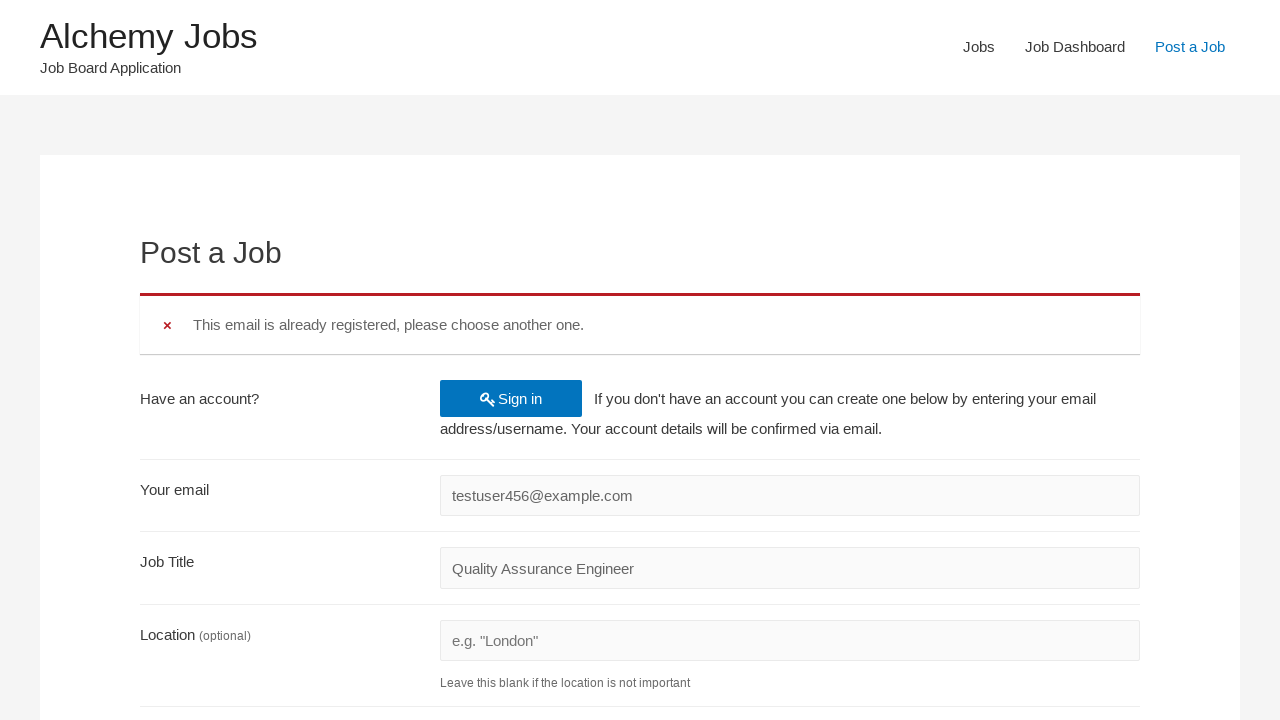

Waited 2 seconds for job posting submission to complete
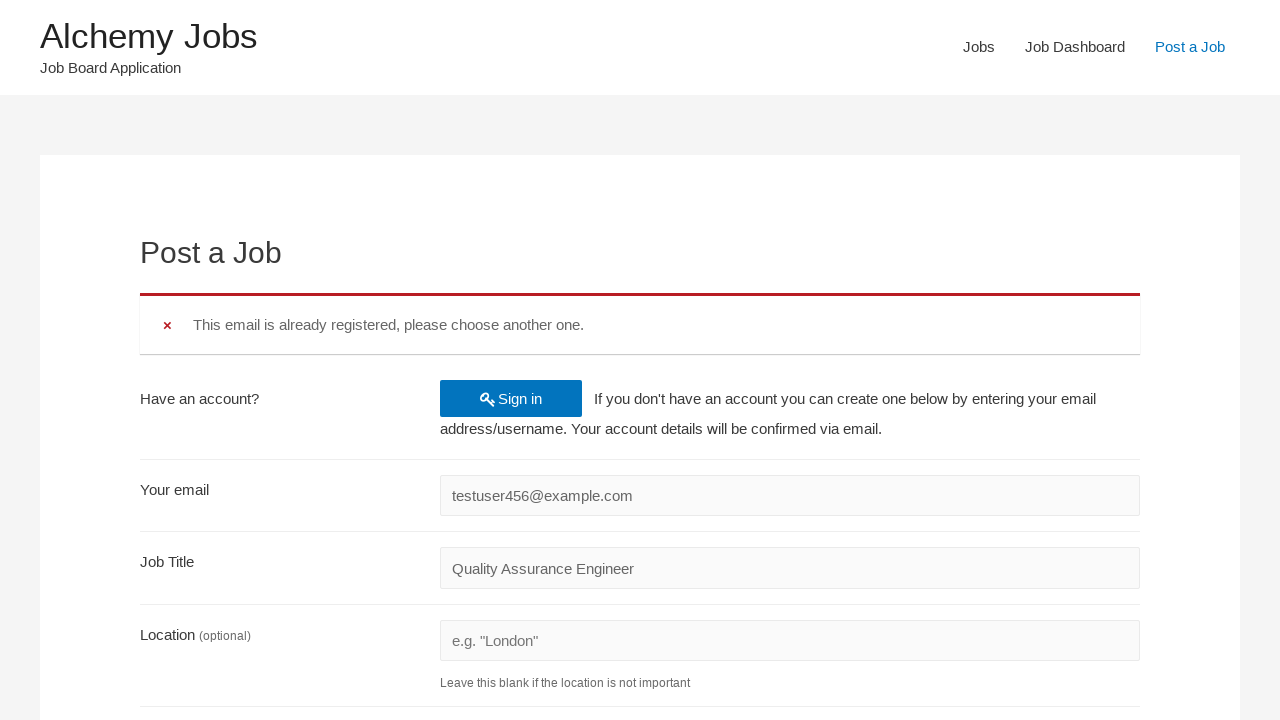

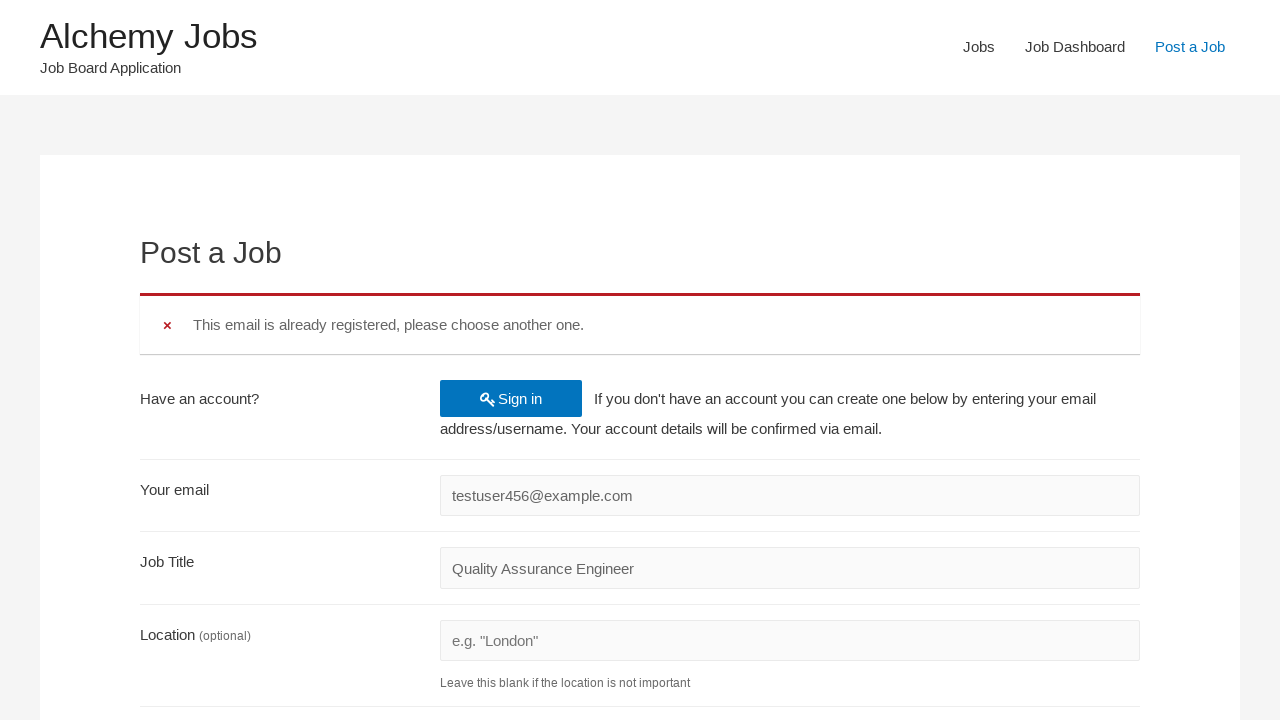